Navigates to a Watts Up With That article page and verifies the page loads with correct title and comment section.

Starting URL: http://wattsupwiththat.com/2014/07/08/record-levels-of-solar-ultraviolet-measured-in-south-america/

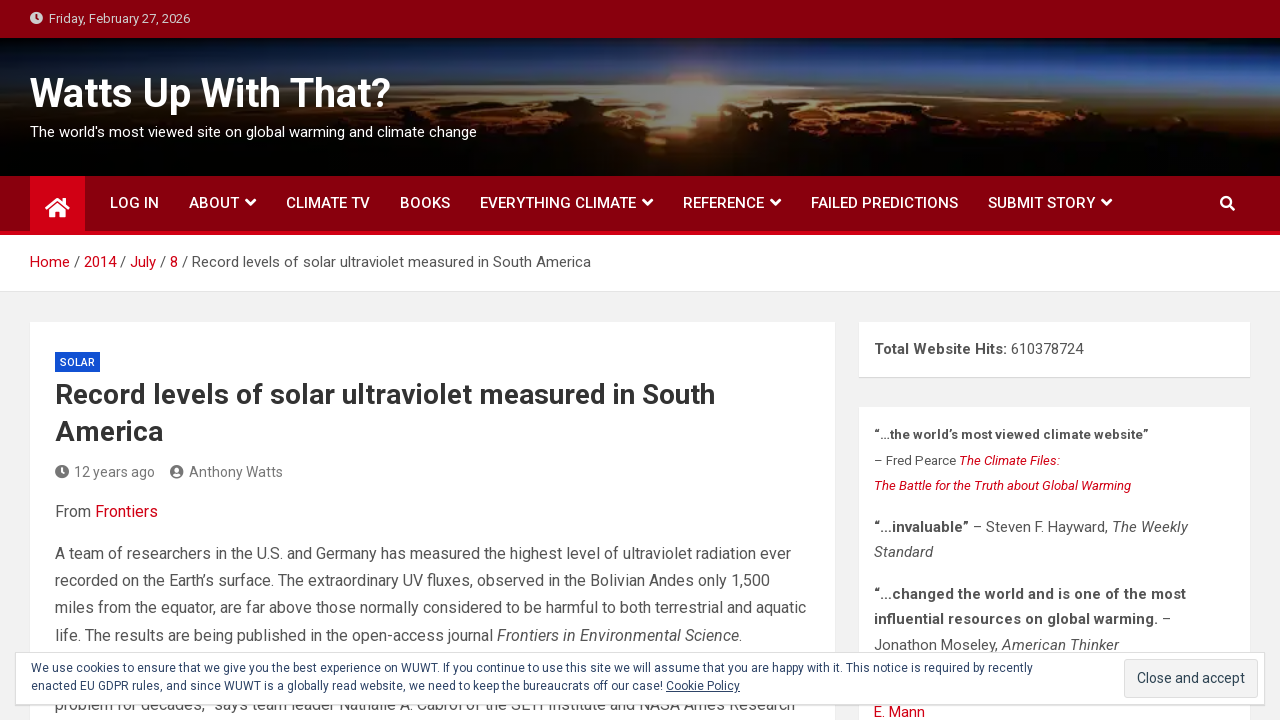

Navigated to Watts Up With That article page
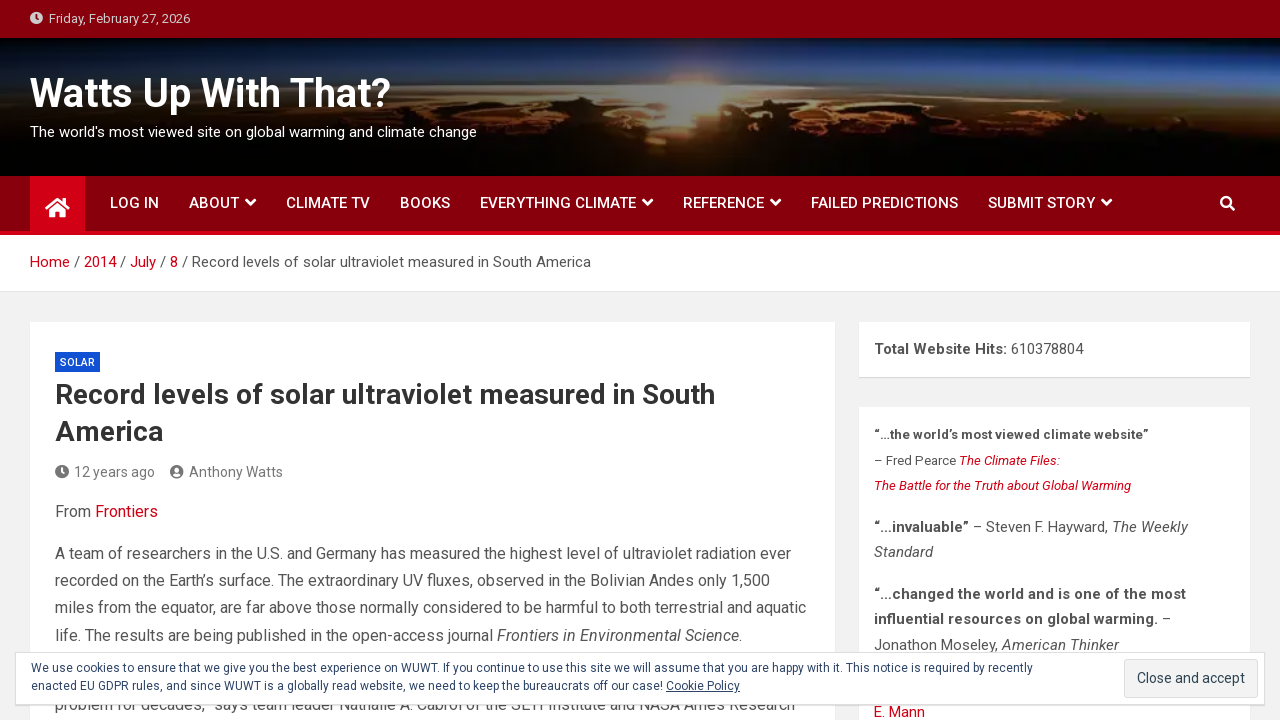

Page loaded with domcontentloaded state
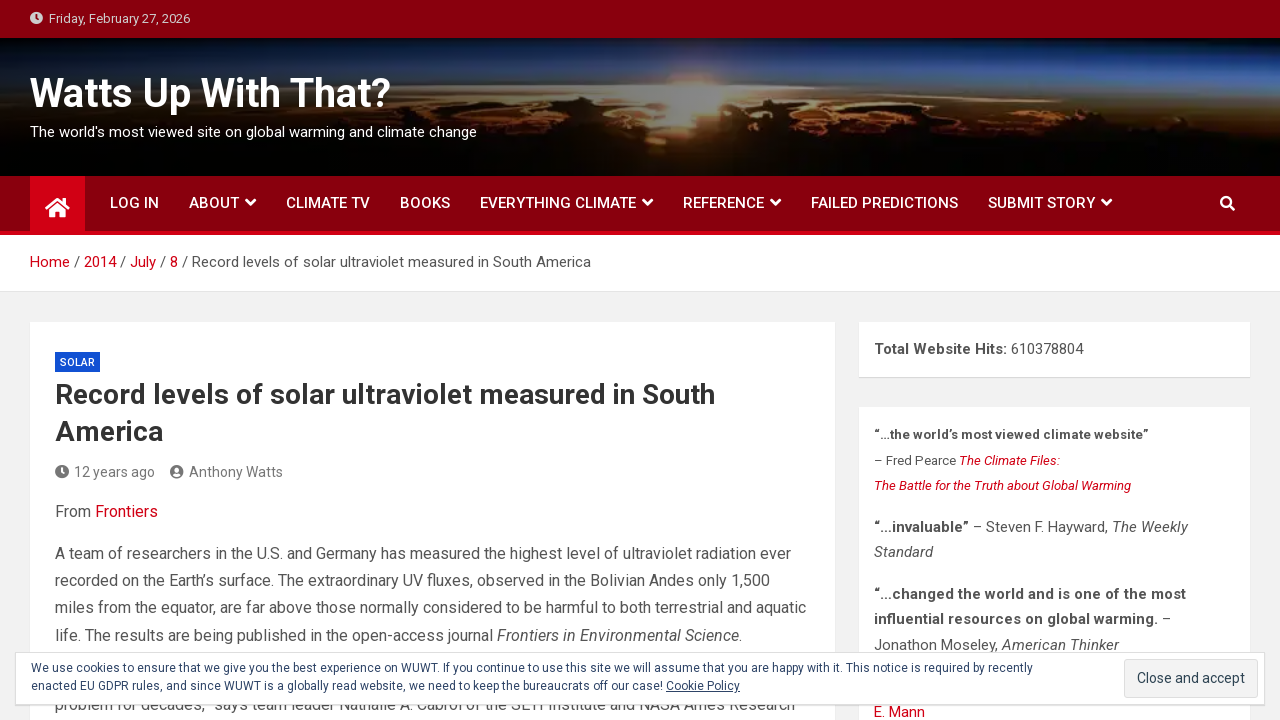

Verified page title contains 'Record levels of solar ultraviolet measured in South America'
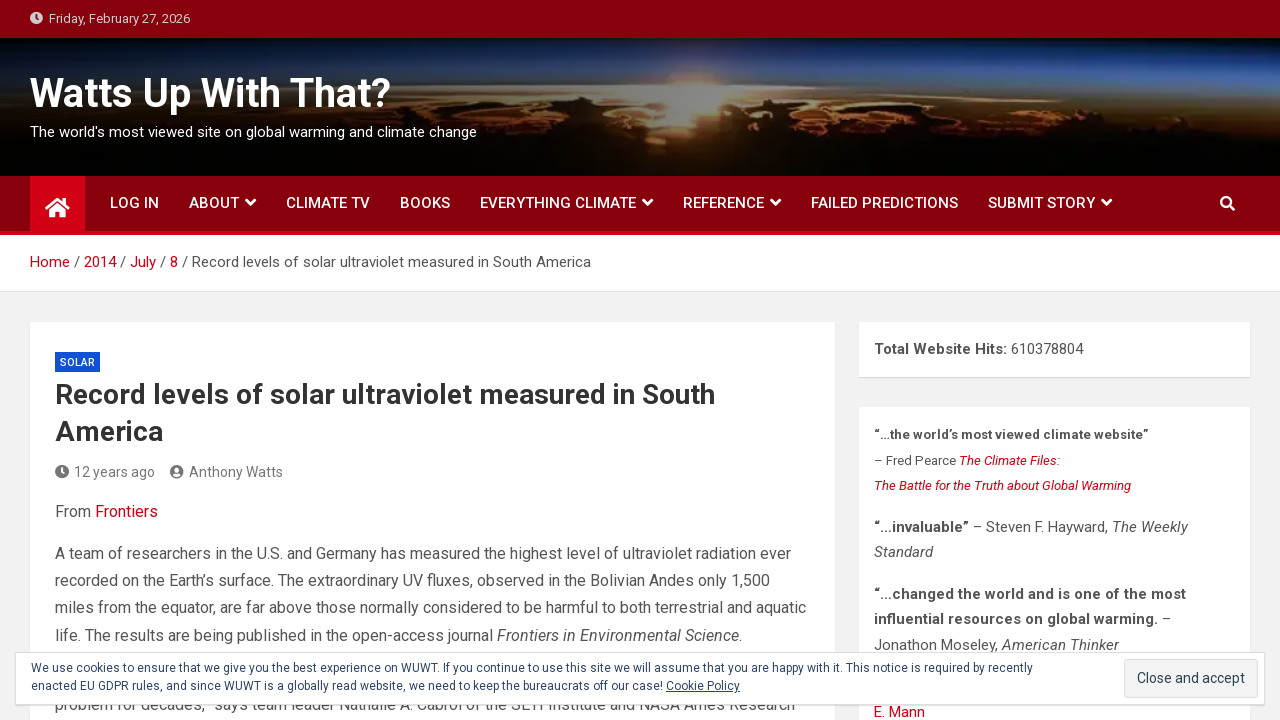

Body element is present on page
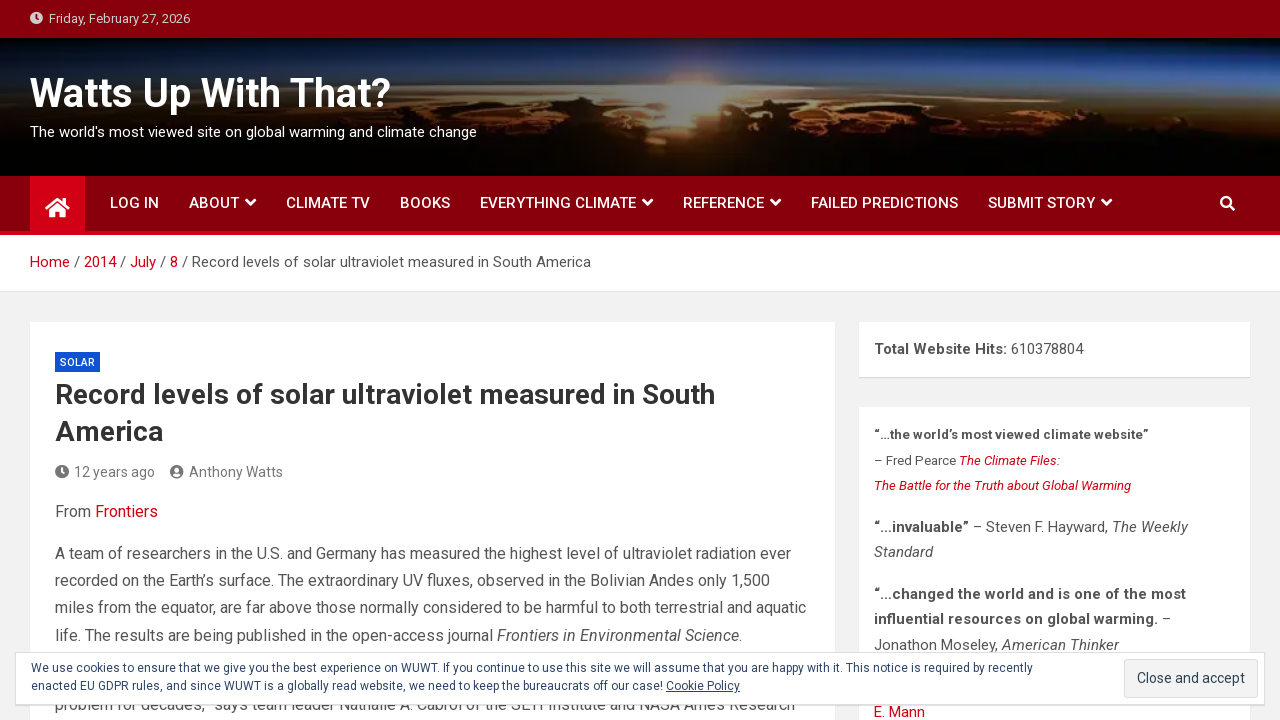

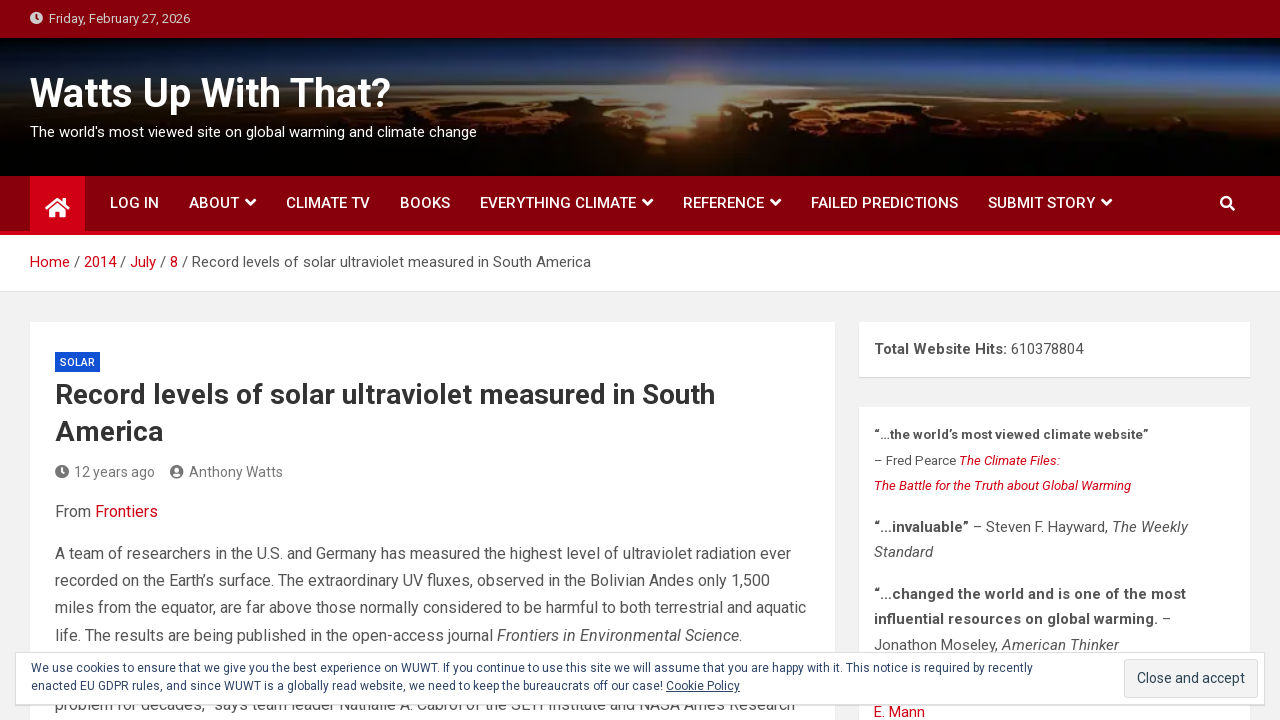